Tests mobile responsiveness by changing viewport to various mobile device sizes (iPhone SE, iPhone 12, iPad, iPad Pro) and verifying page loads correctly

Starting URL: https://bob-takuya.github.io/archi-site/

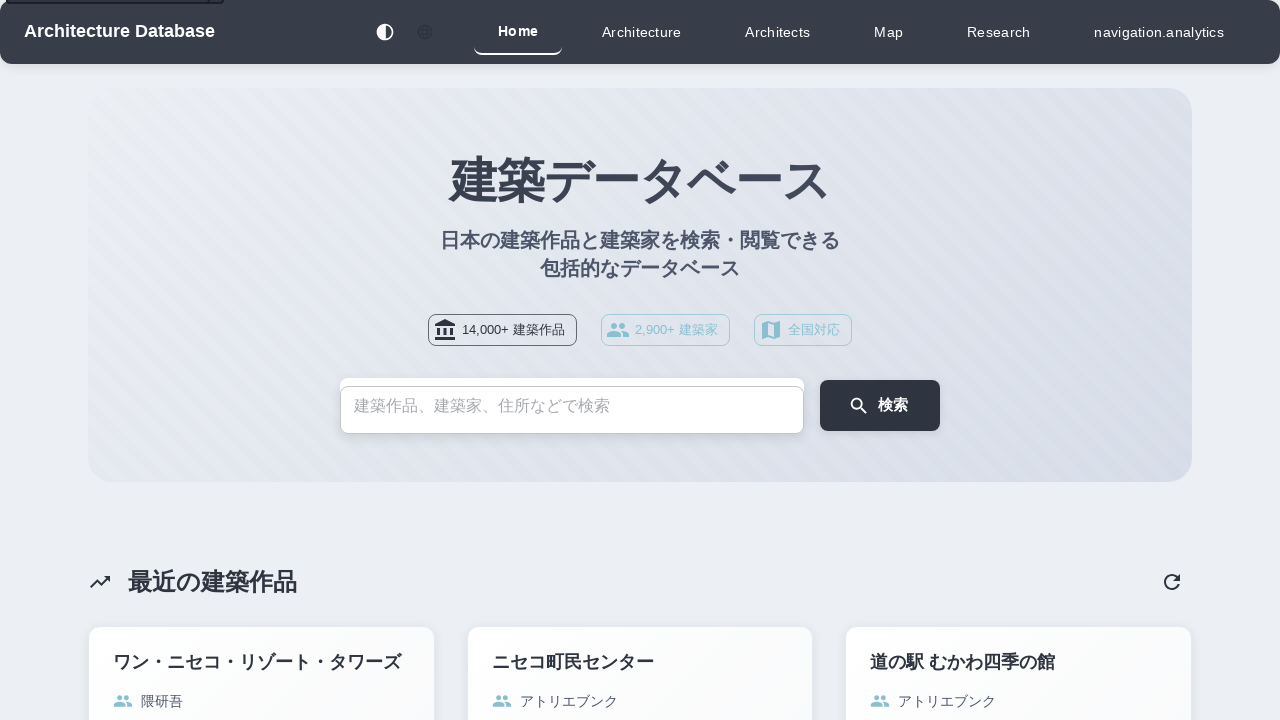

Set viewport to iPhone SE size (375x667)
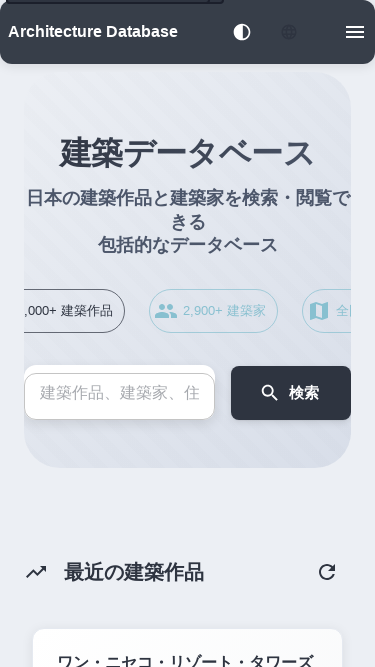

Reloaded page for iPhone SE viewport
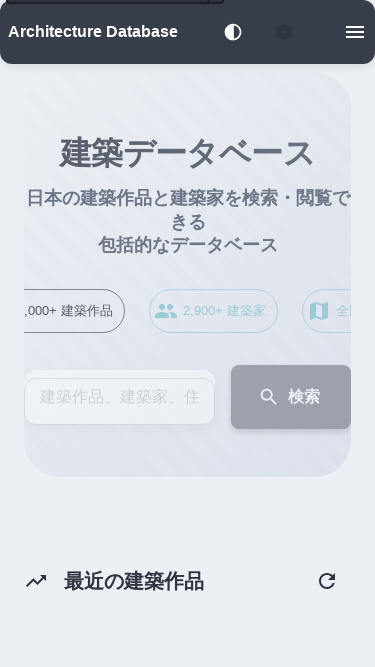

Page fully loaded on iPhone SE (networkidle)
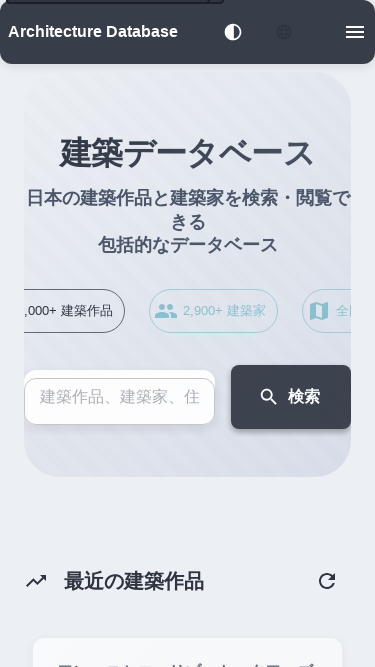

Set viewport to iPhone 12 size (390x844)
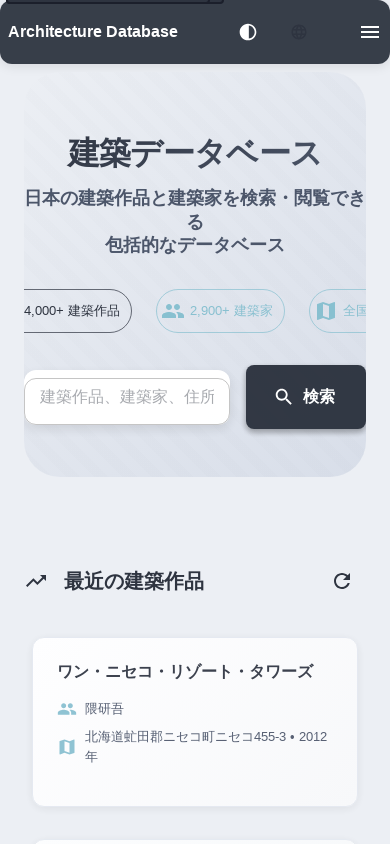

Reloaded page for iPhone 12 viewport
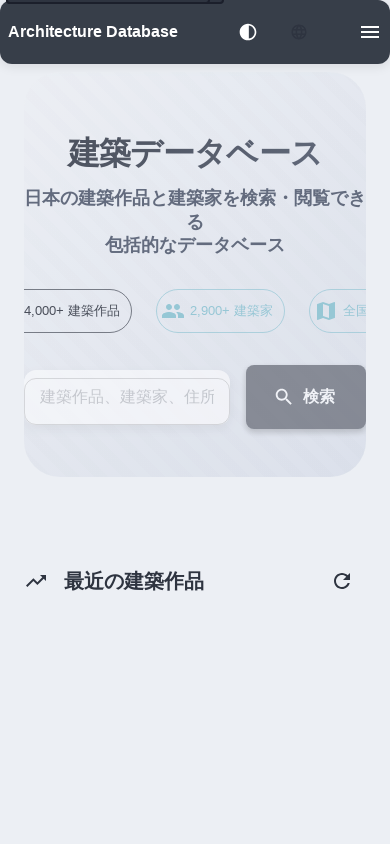

Page fully loaded on iPhone 12 (networkidle)
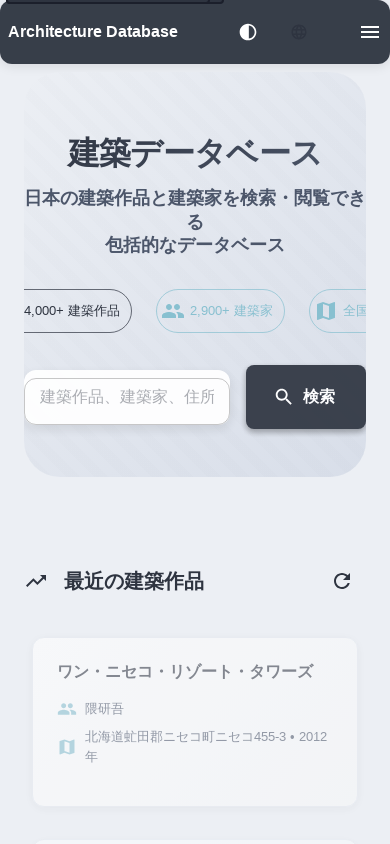

Set viewport to iPad size (768x1024)
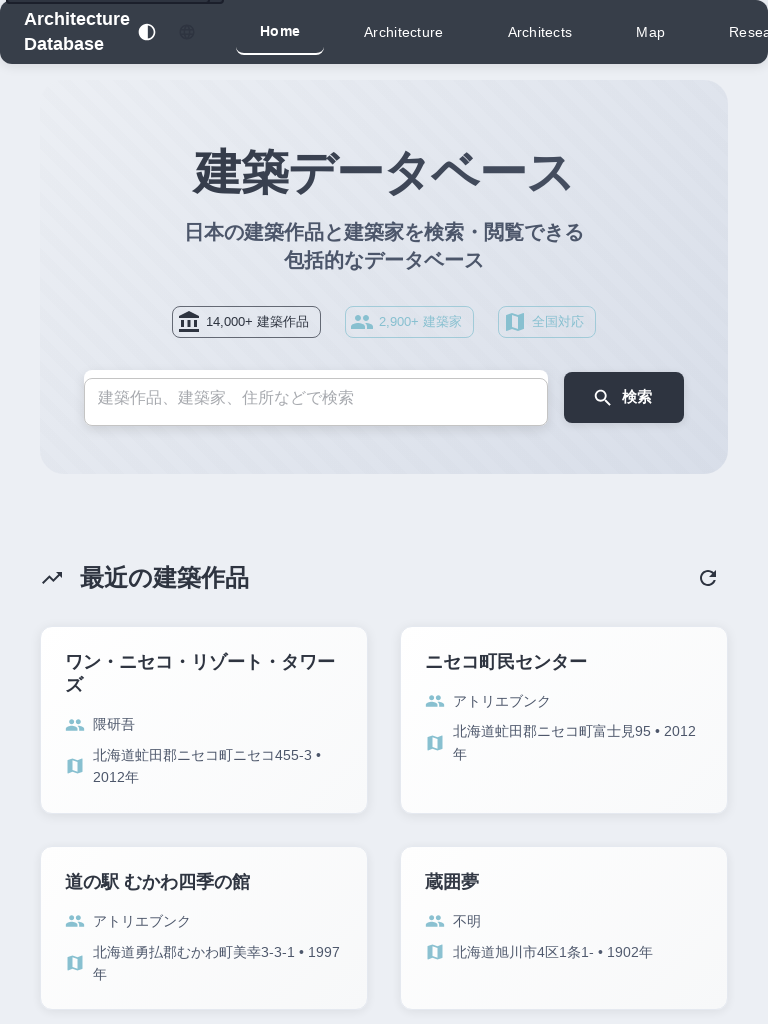

Reloaded page for iPad viewport
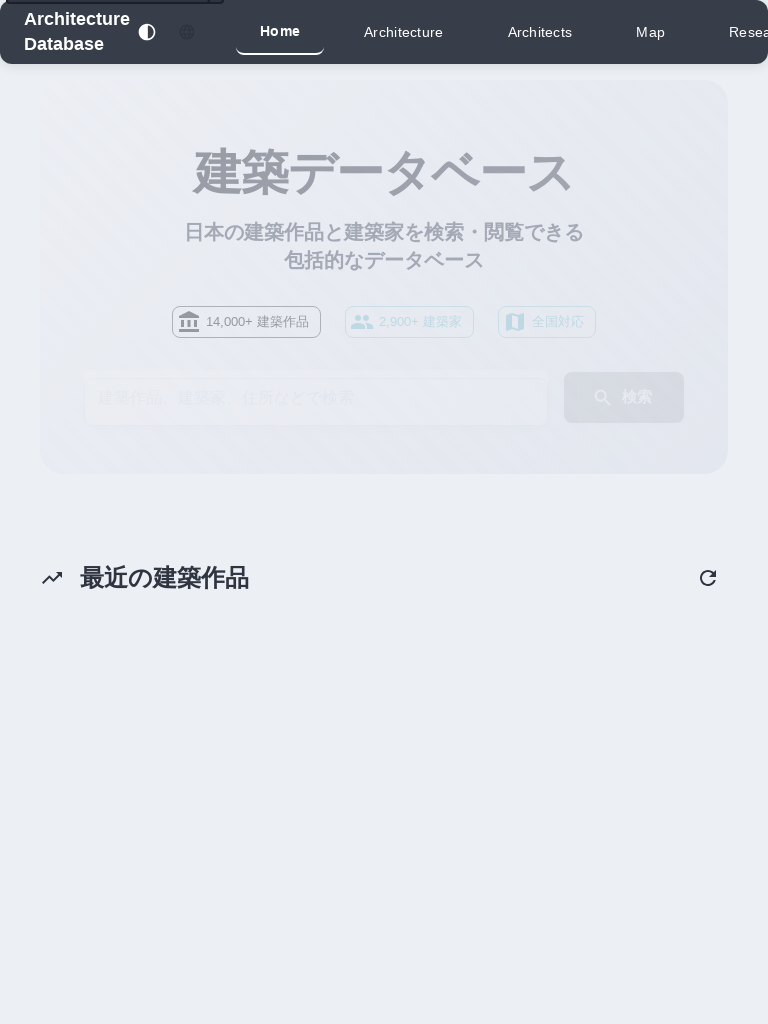

Page fully loaded on iPad (networkidle)
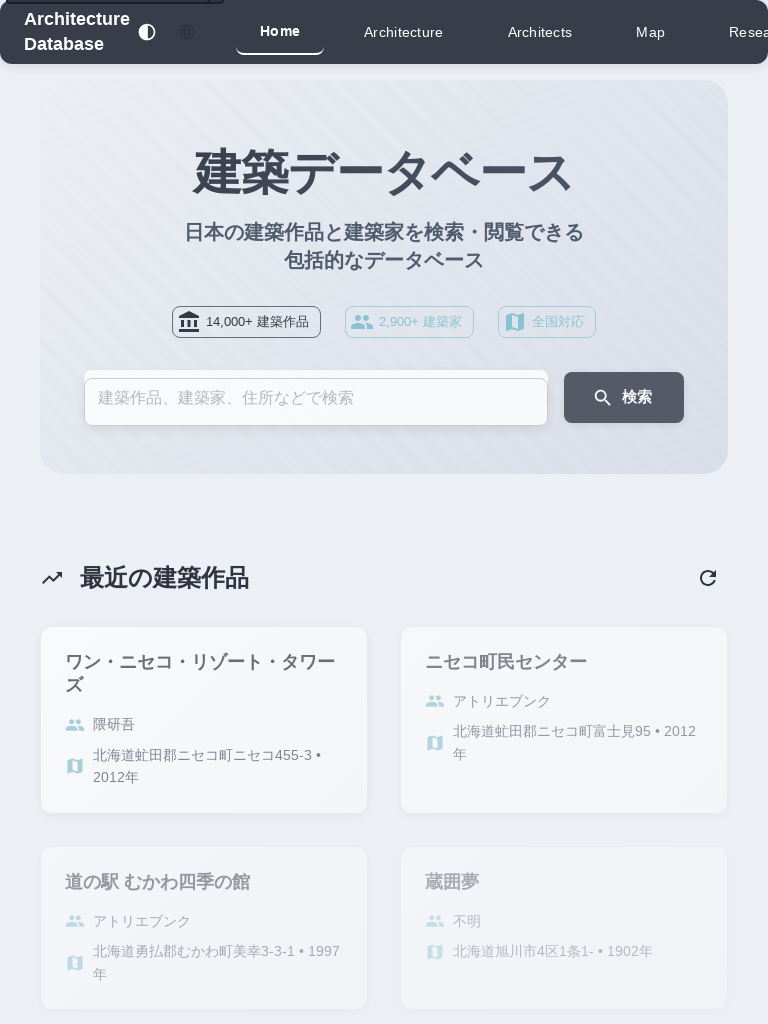

Set viewport to iPad Pro size (1024x1366)
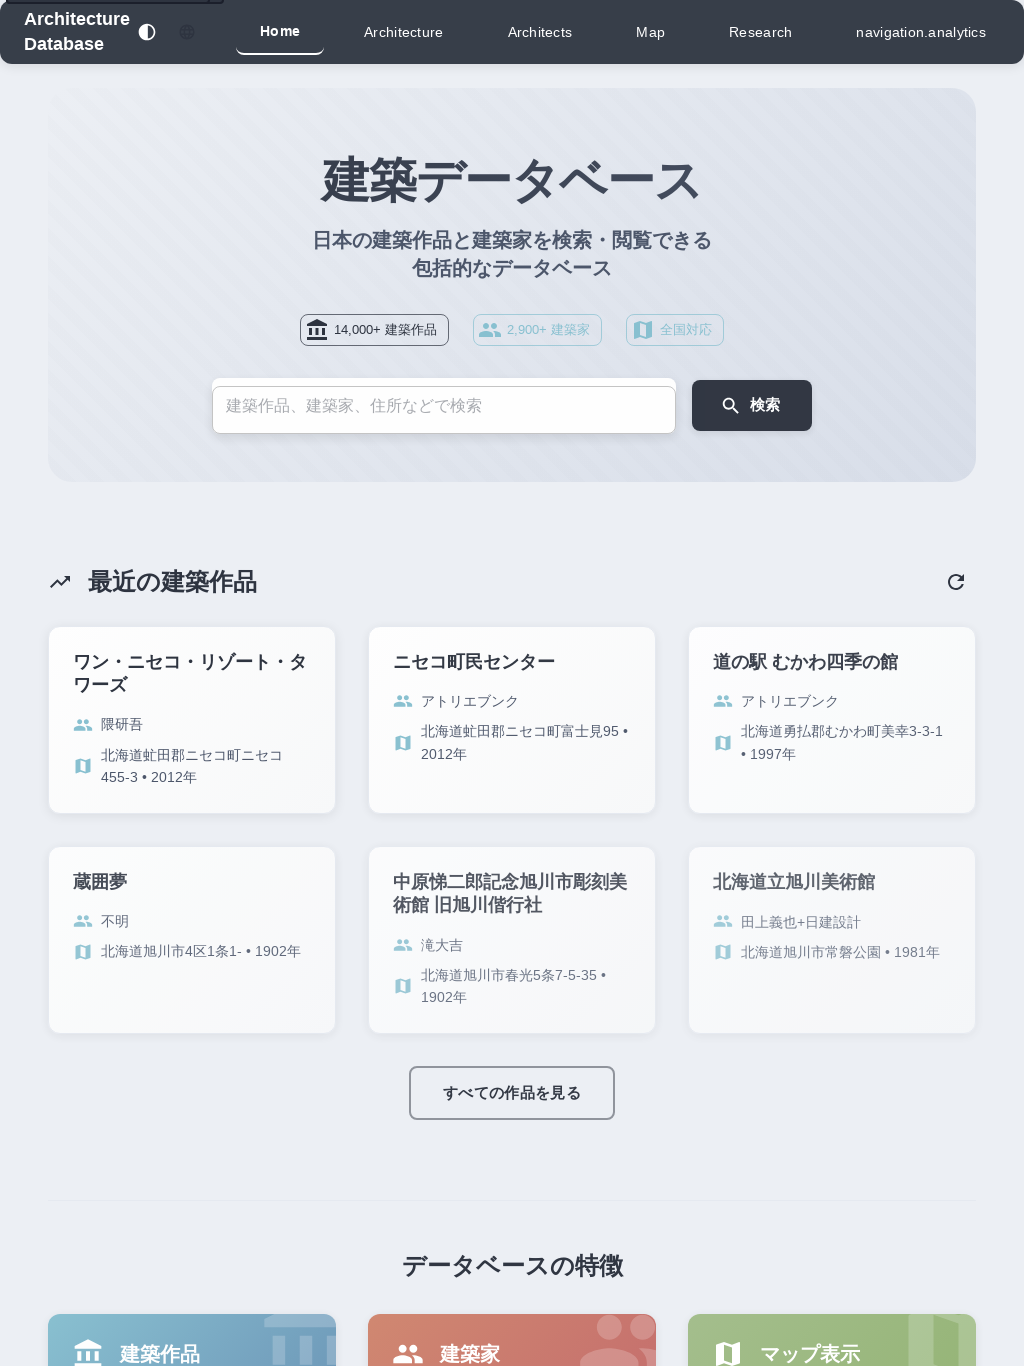

Reloaded page for iPad Pro viewport
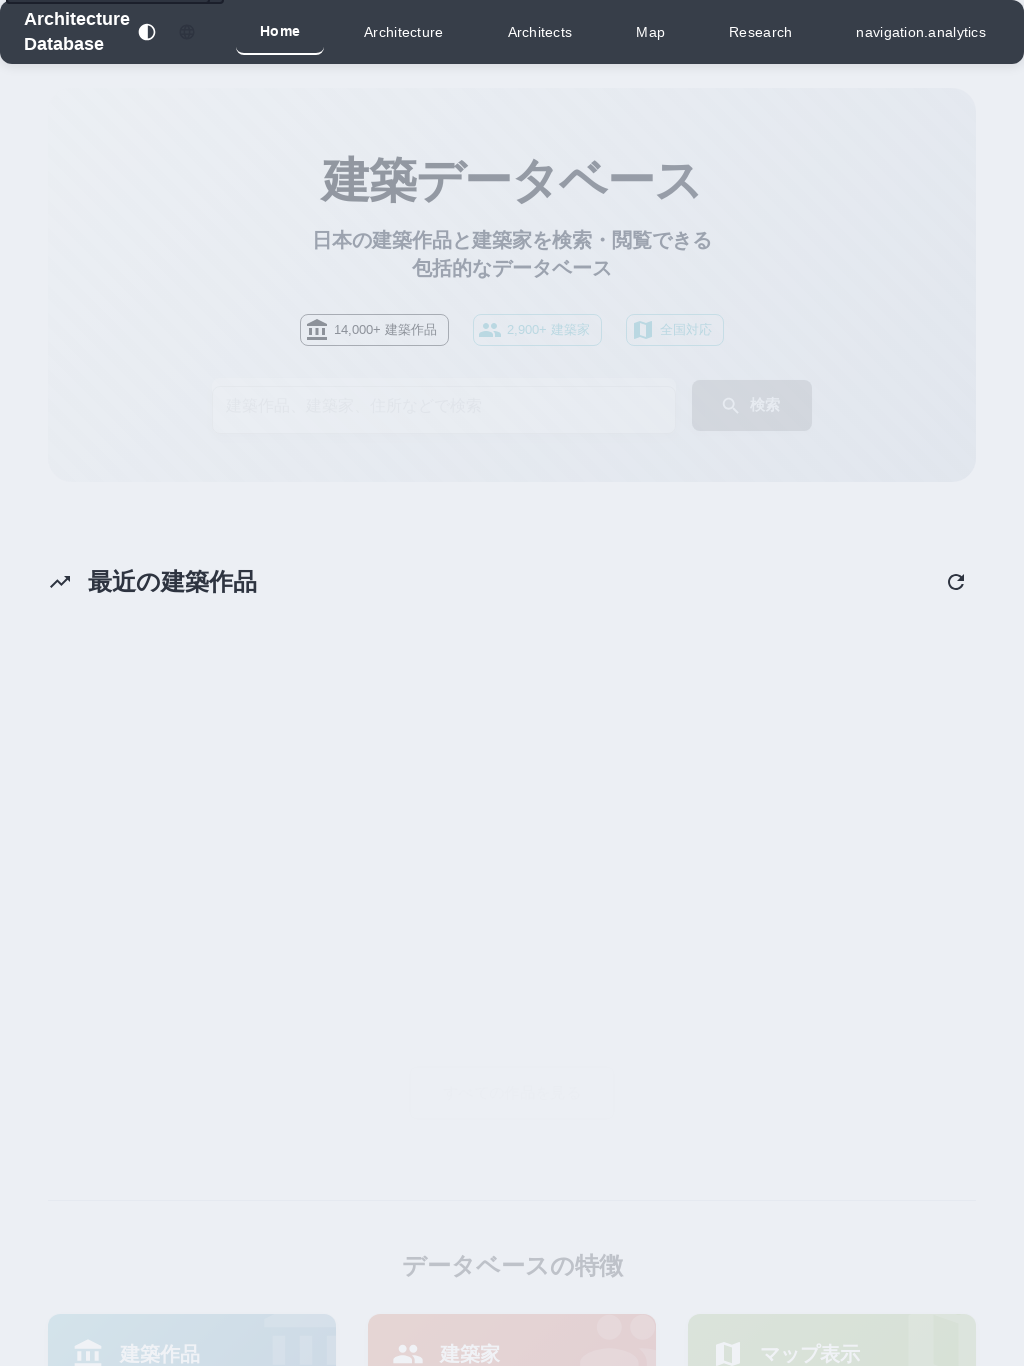

Page fully loaded on iPad Pro (networkidle)
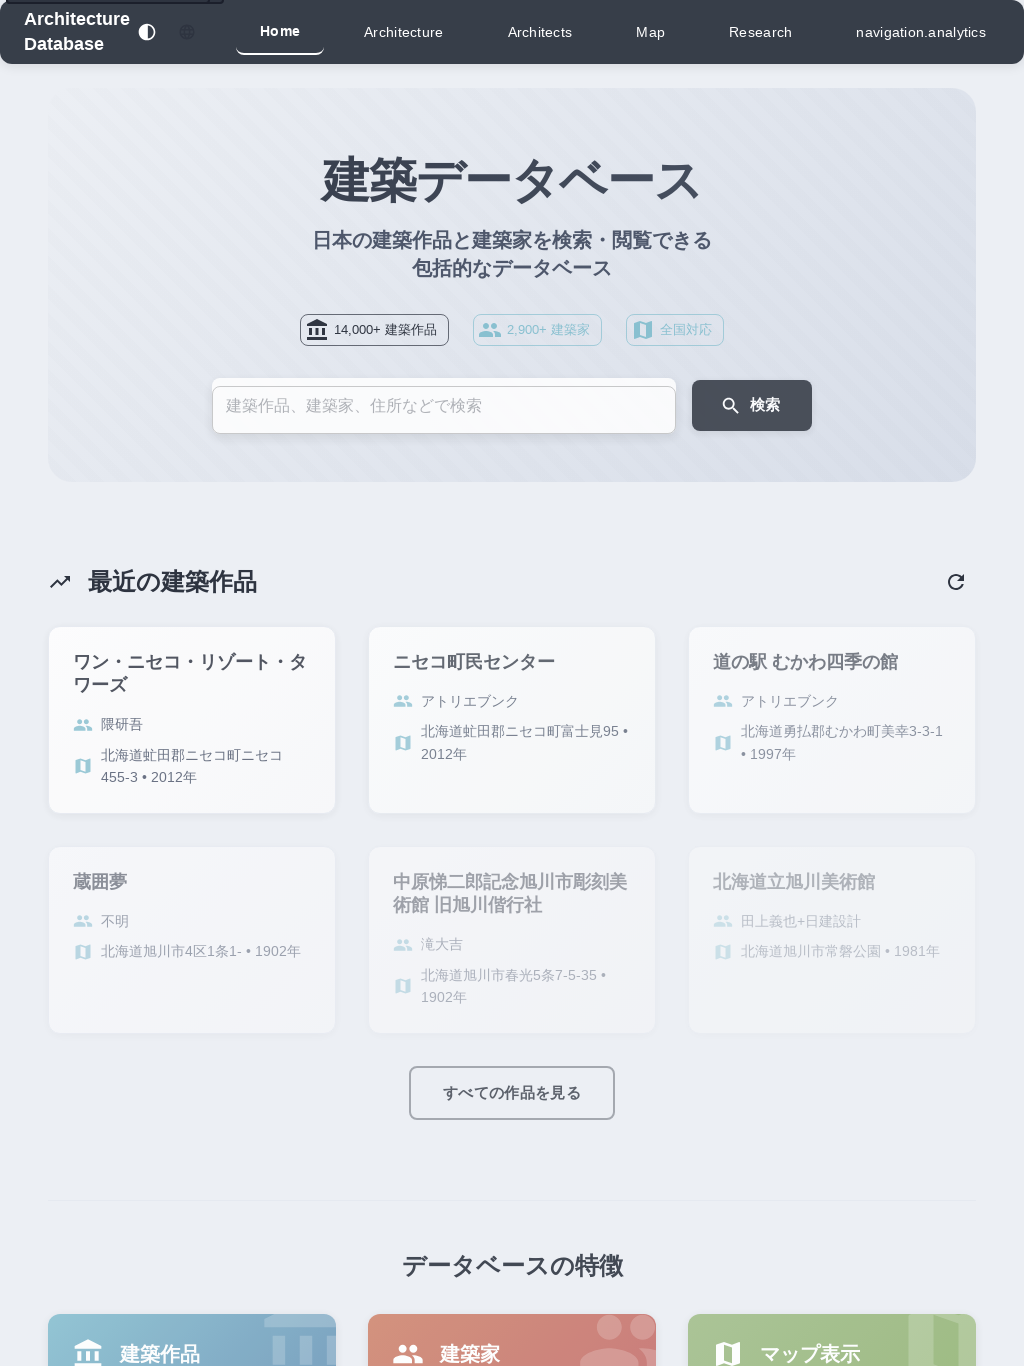

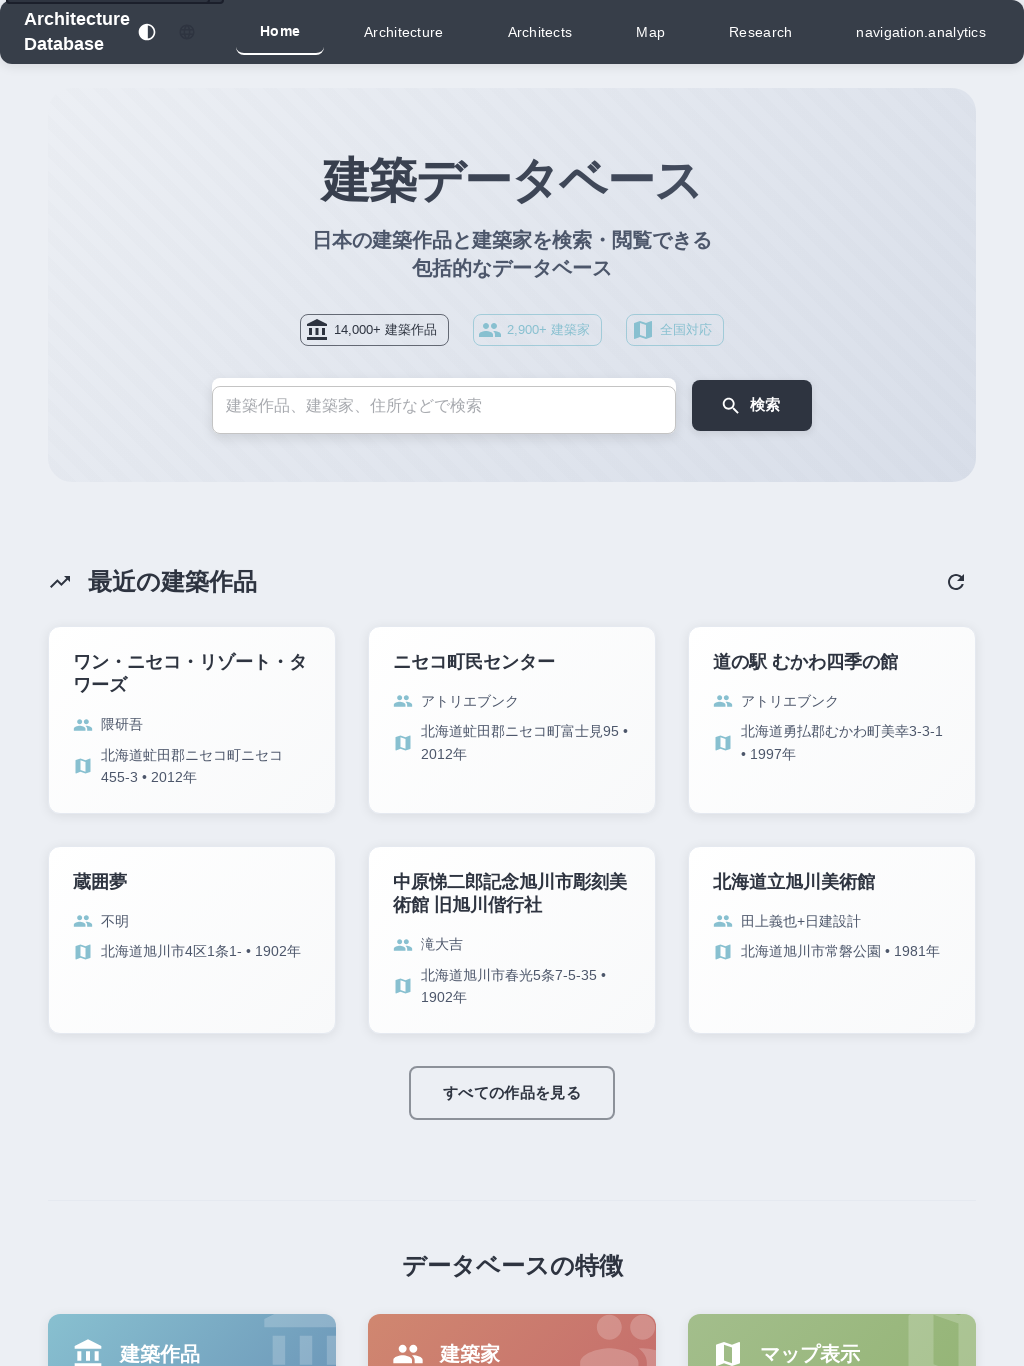